Clicks the Keep track of your tasks section on GitHub homepage

Starting URL: https://github.com

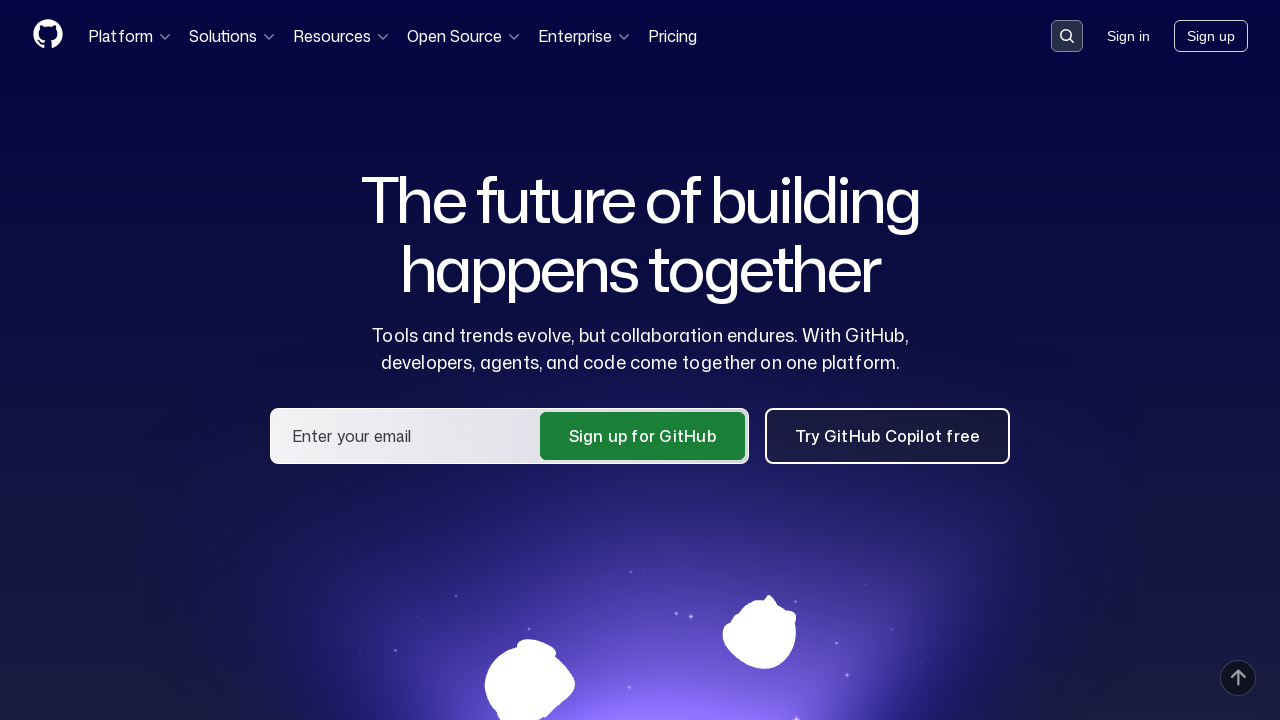

Waited for 'Keep track of your tasks' section to load
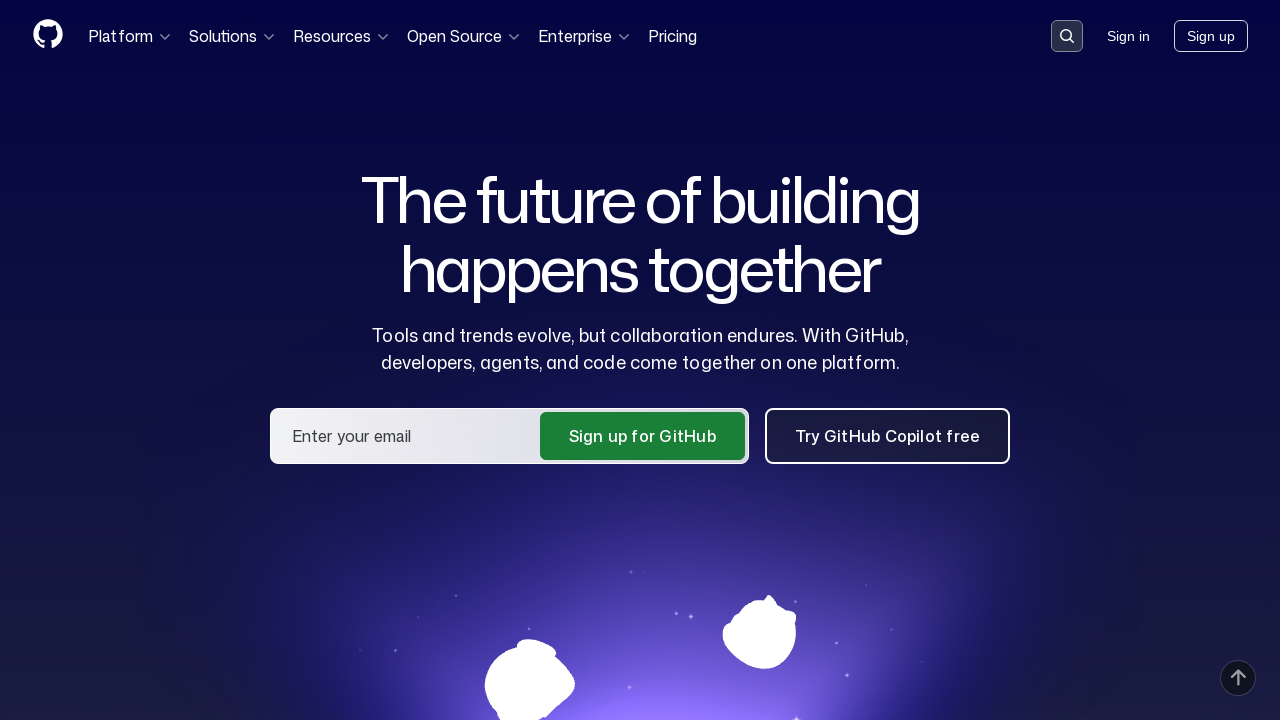

Clicked 'Keep track of your tasks' button on GitHub homepage at (174, 360) on internal:text="Keep track of your tasks"i
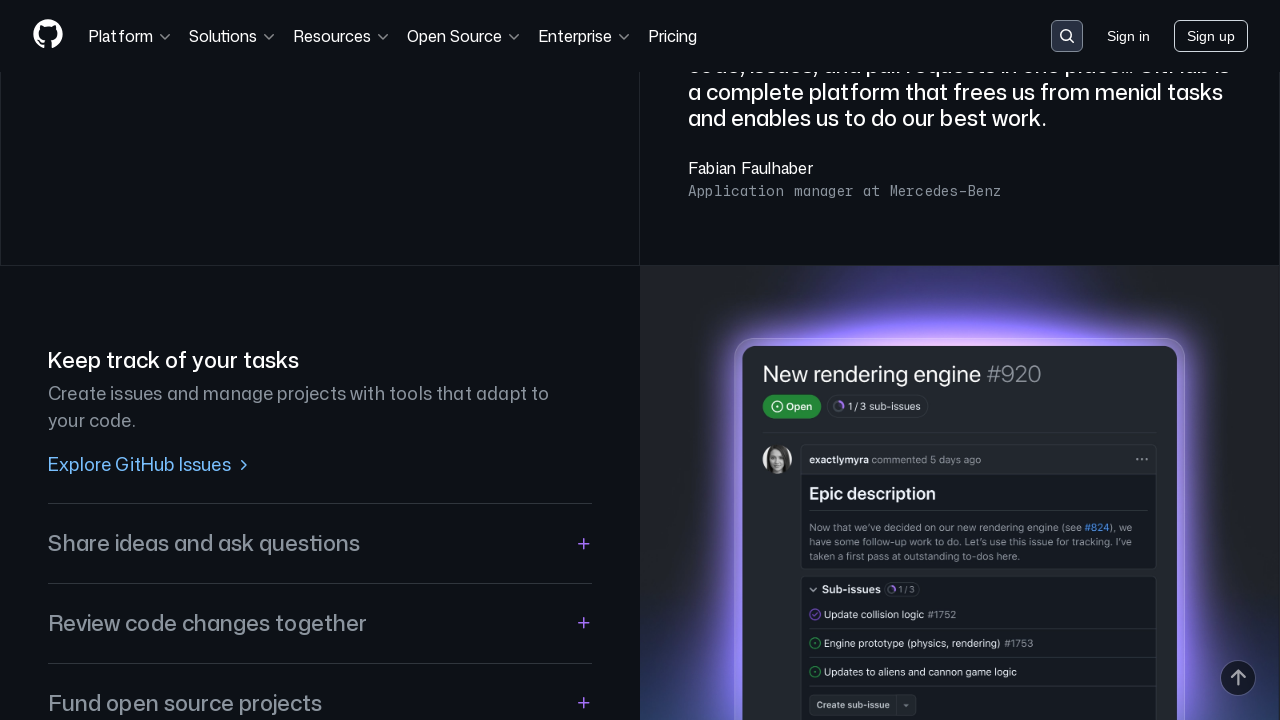

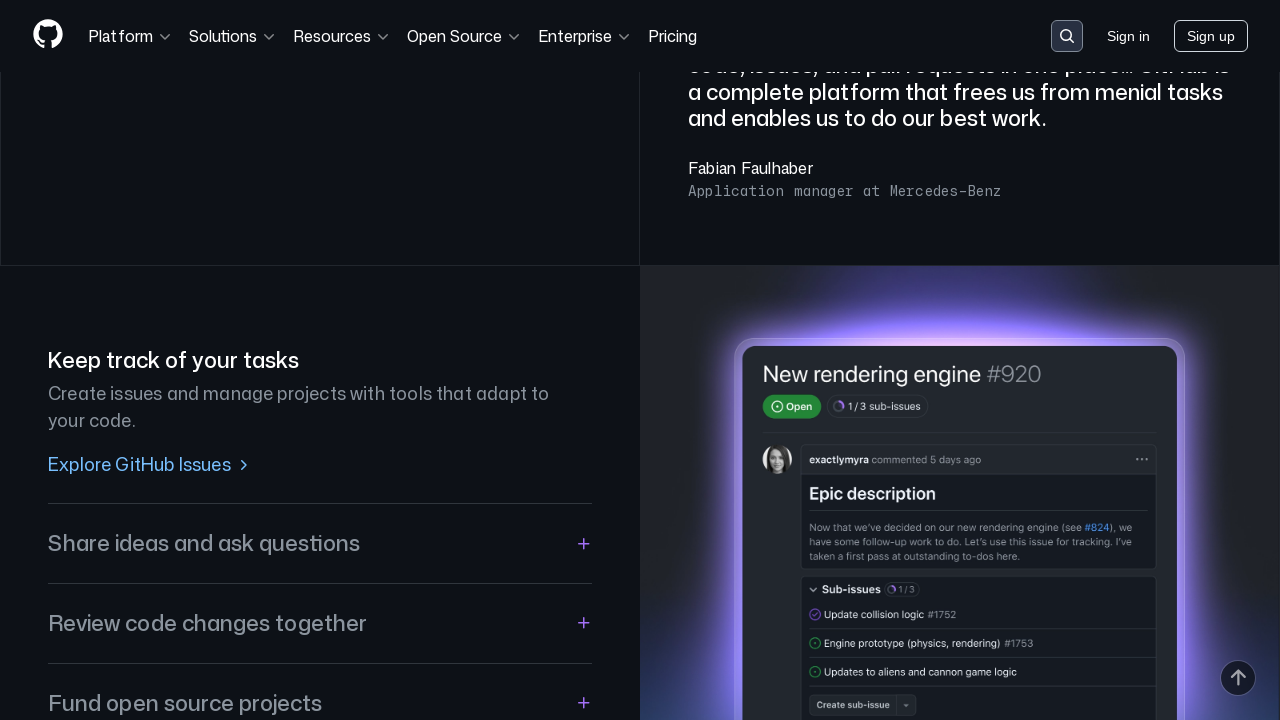